Tests registration form submission by filling first name, last name, and email fields, then verifying the success message

Starting URL: http://suninjuly.github.io/registration1.html

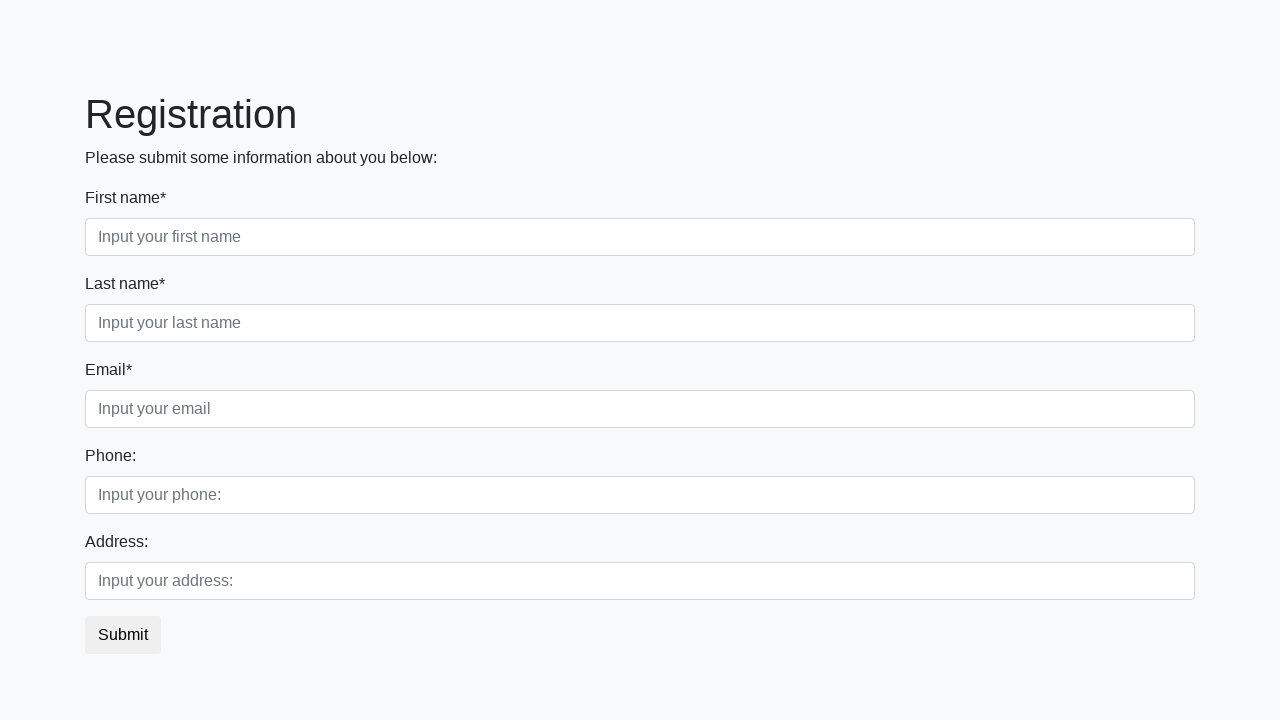

Filled first name field with 'John' on //input[@class='form-control first' and @placeholder='Input your first name']
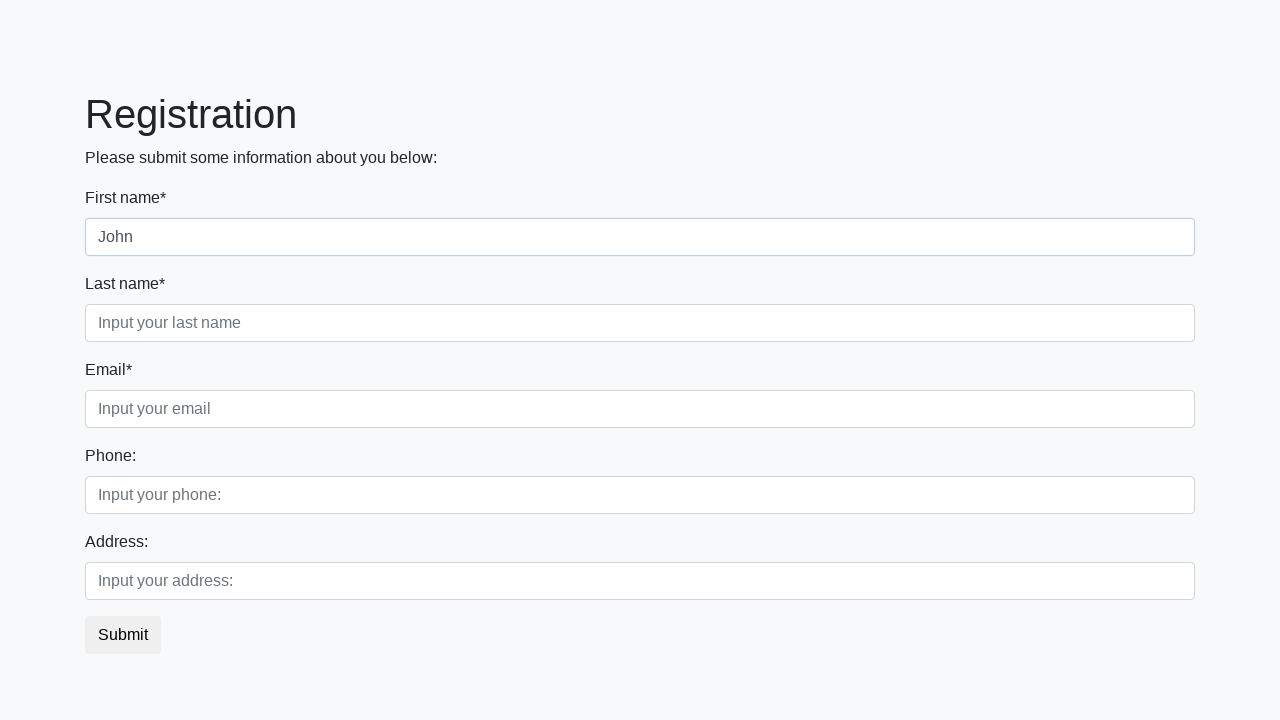

Filled last name field with 'Smith' on //input[@class='form-control second' and @placeholder='Input your last name']
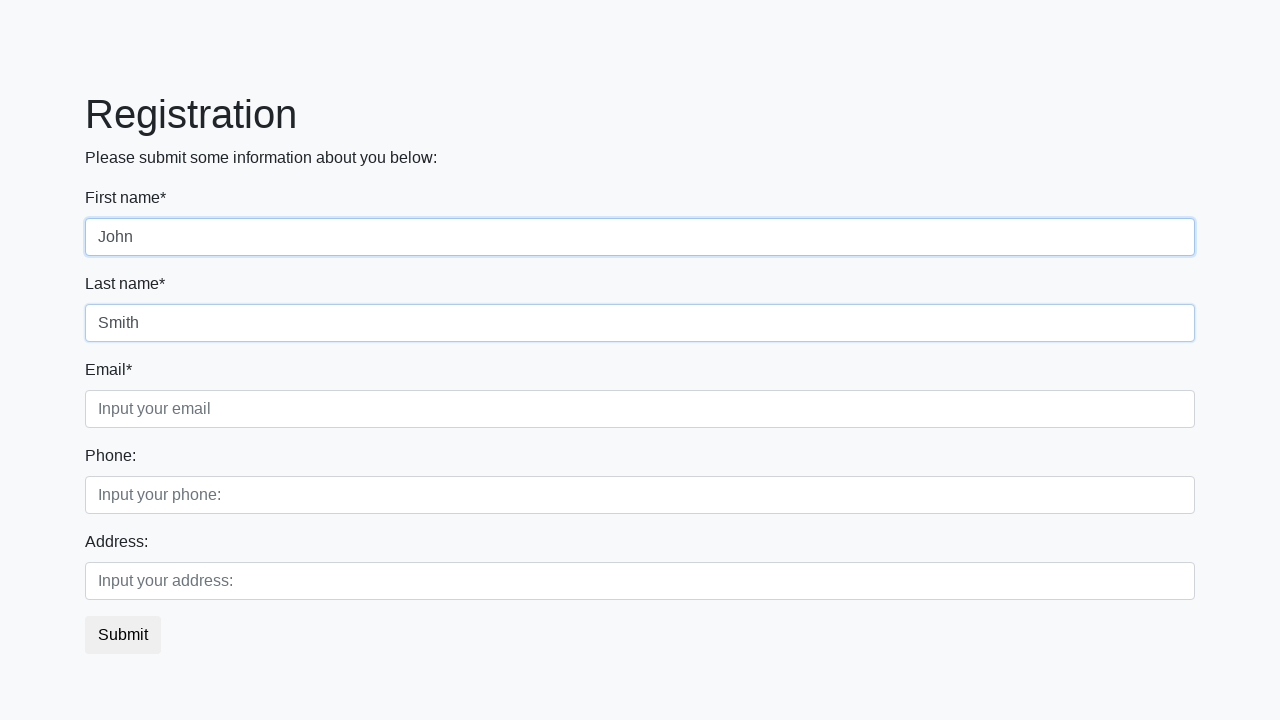

Filled email field with 'john.smith@example.com' on //input[@class='form-control third' and @placeholder='Input your email']
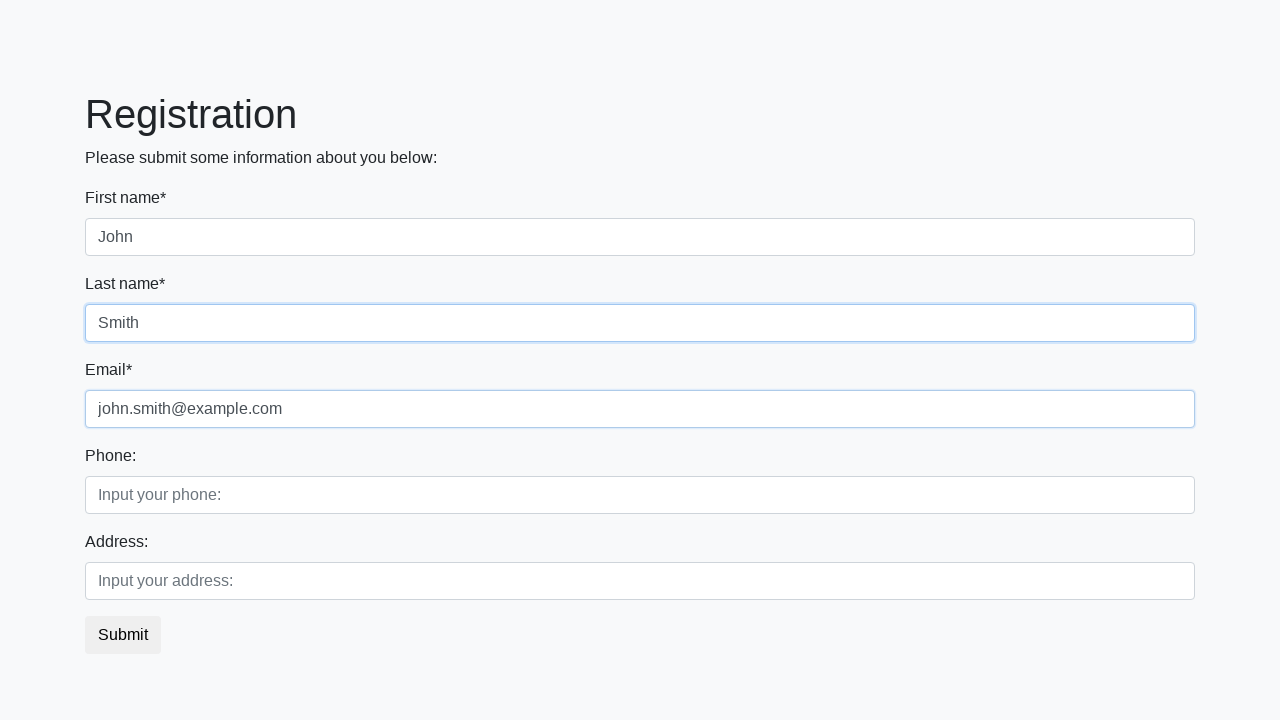

Clicked submit button to register at (123, 635) on button.btn
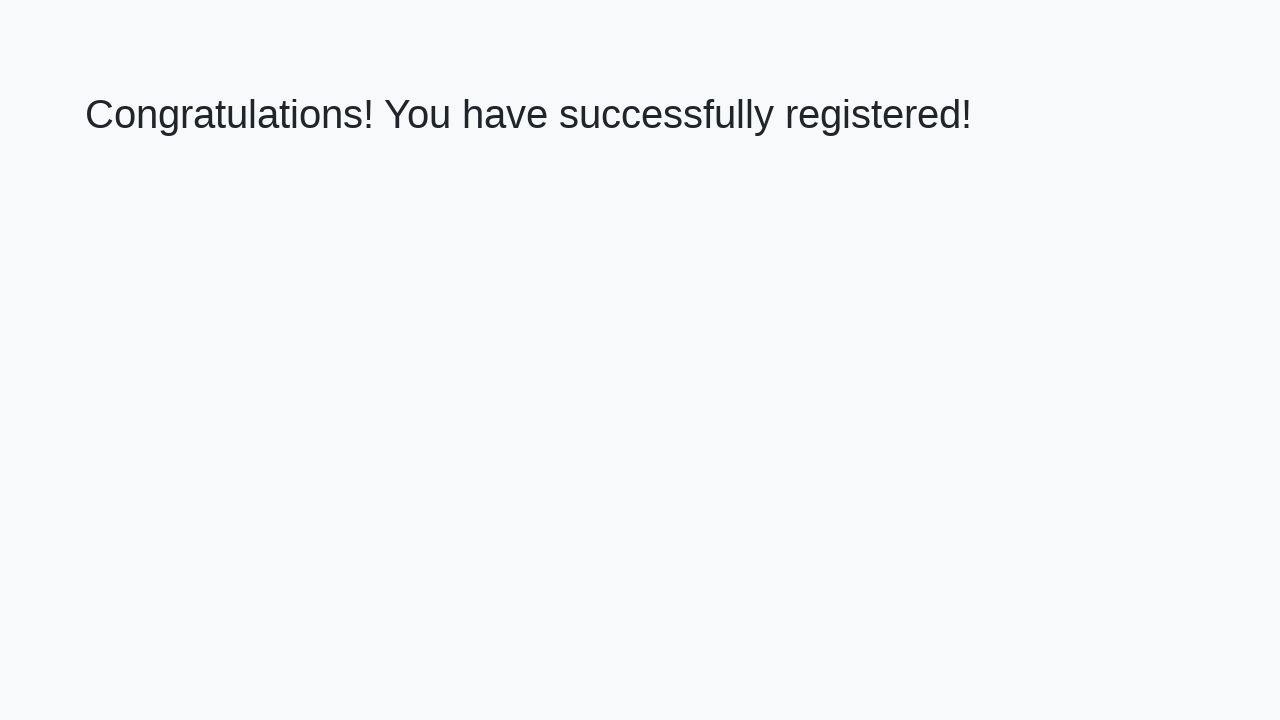

Success message appeared
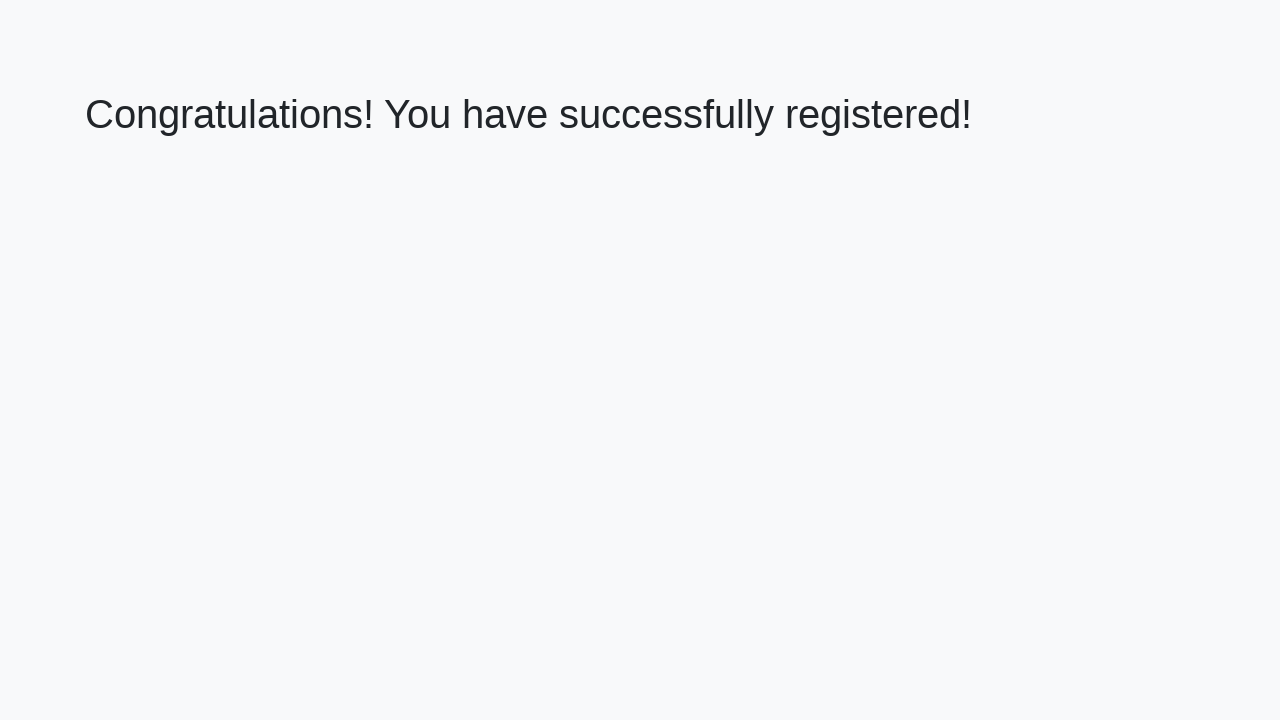

Retrieved success message text
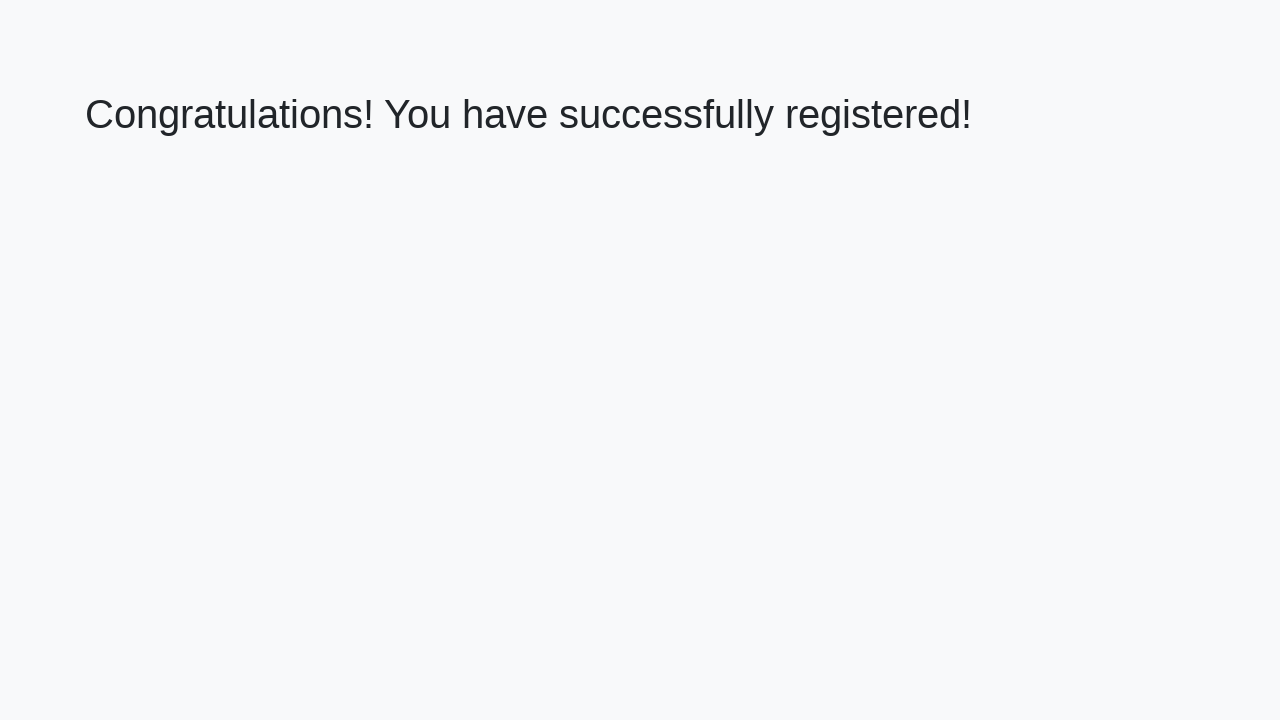

Verified success message: 'Congratulations! You have successfully registered!'
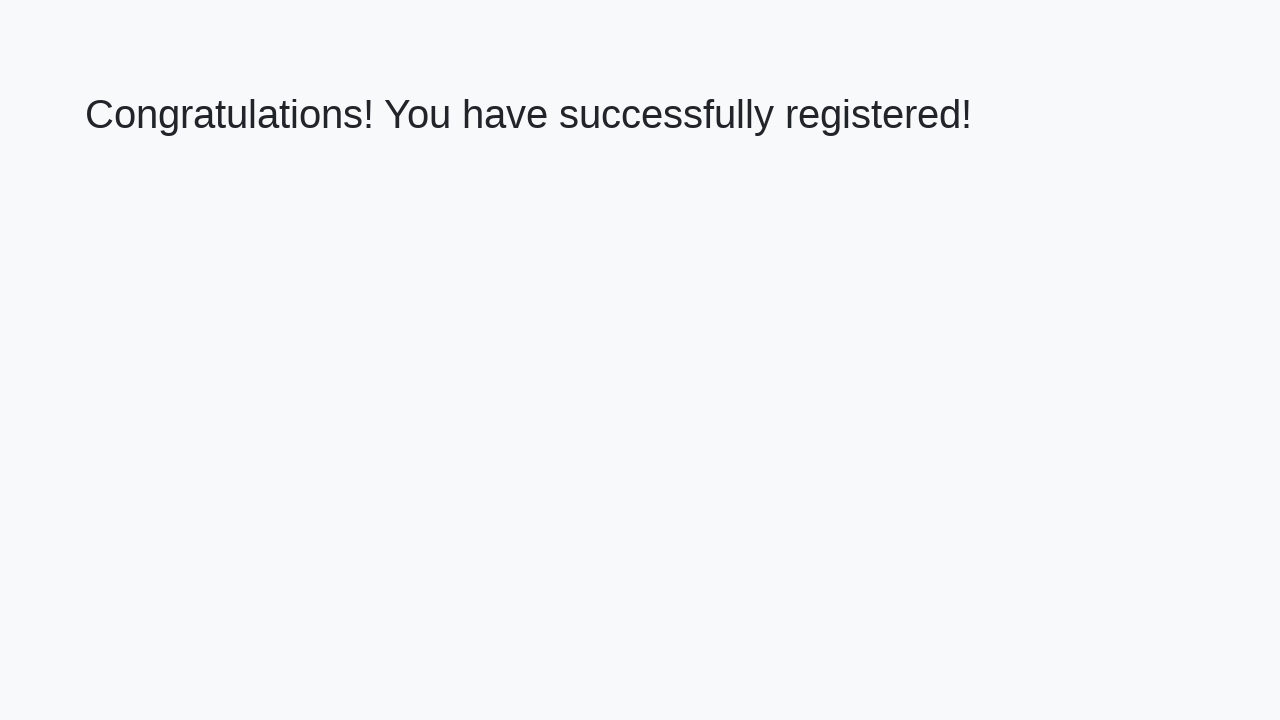

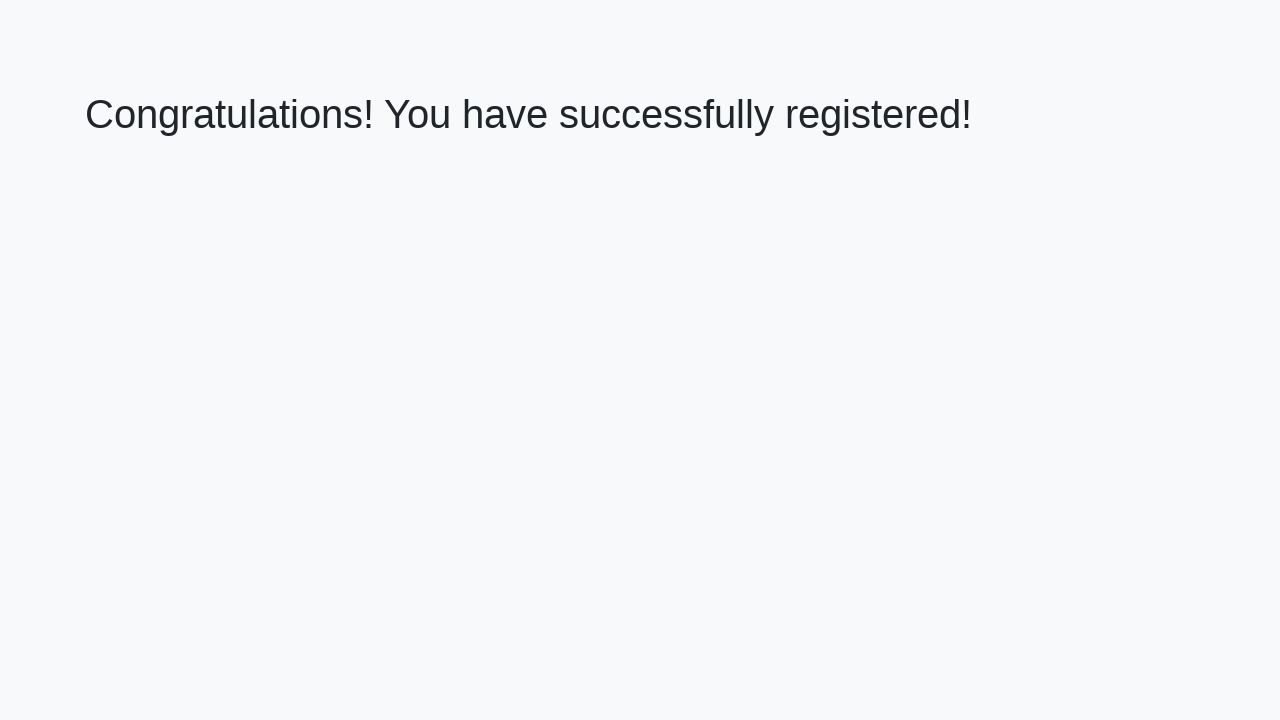